Tests navigation on Edureka website by clicking on Courses link and using keyboard navigation (arrow keys) to browse the menu

Starting URL: https://www.edureka.co/

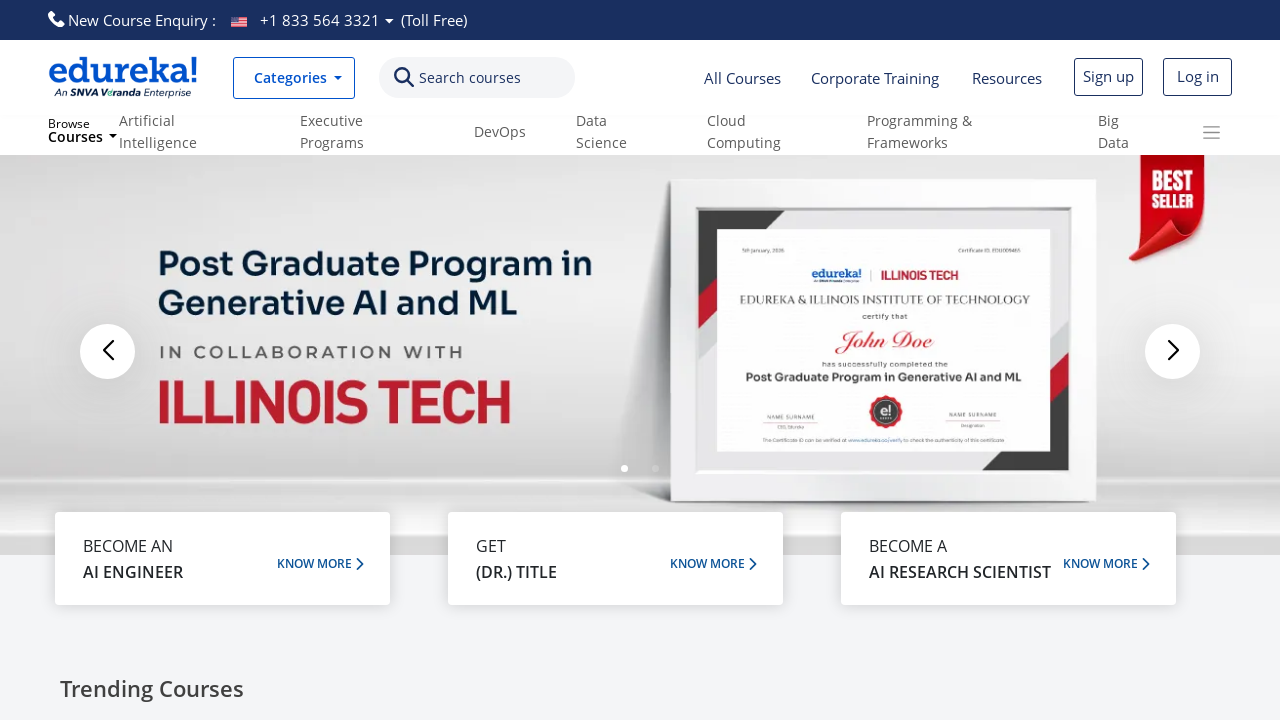

Navigated to Edureka website
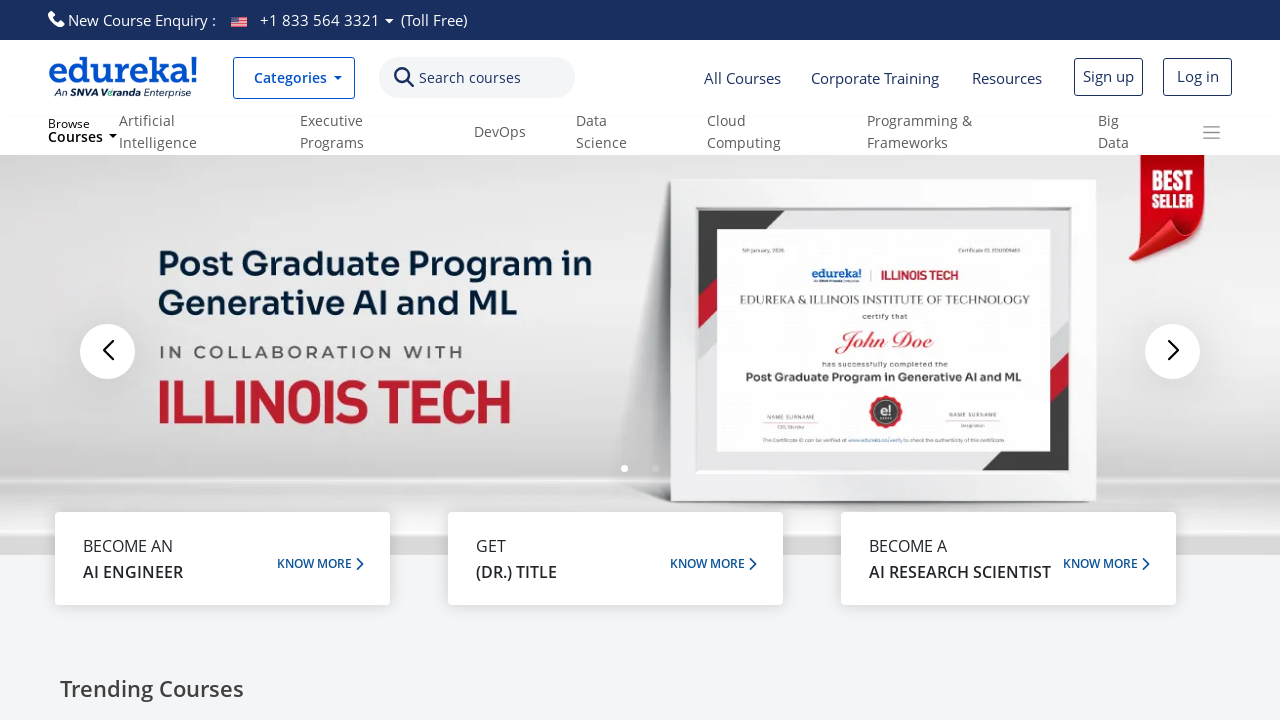

Clicked on Courses link at (470, 78) on text=Courses
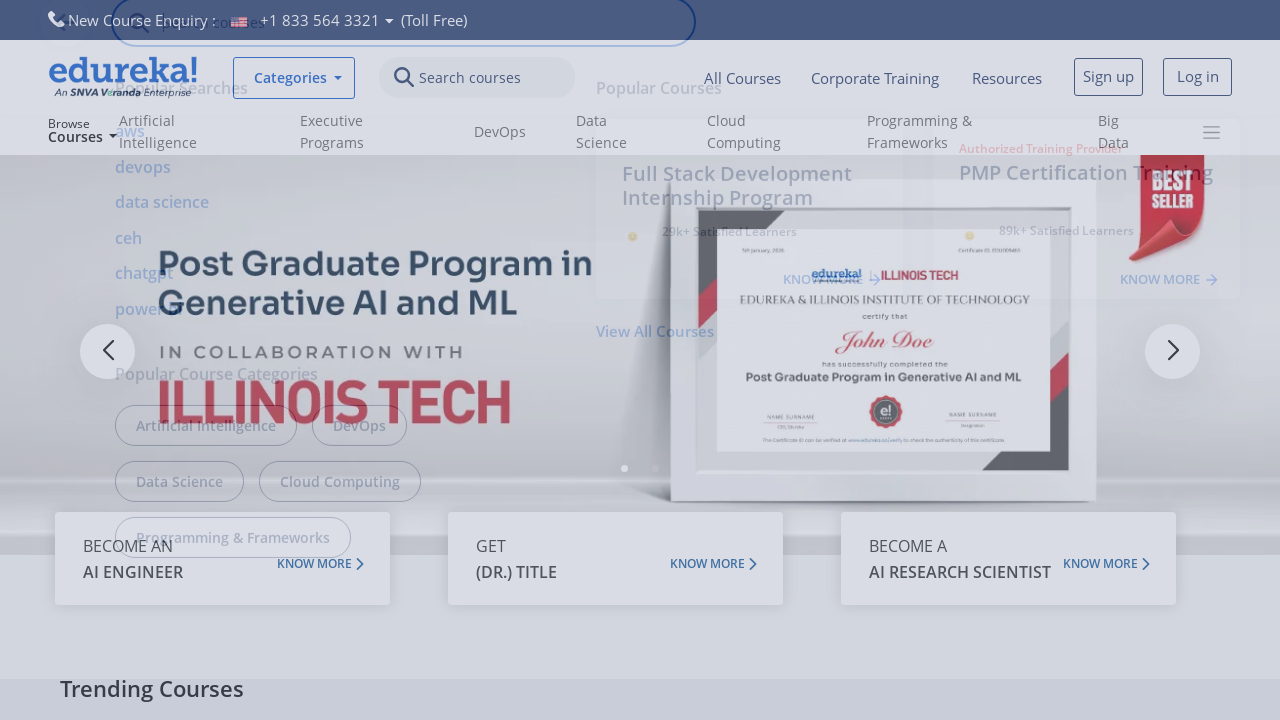

Waited for menu to appear
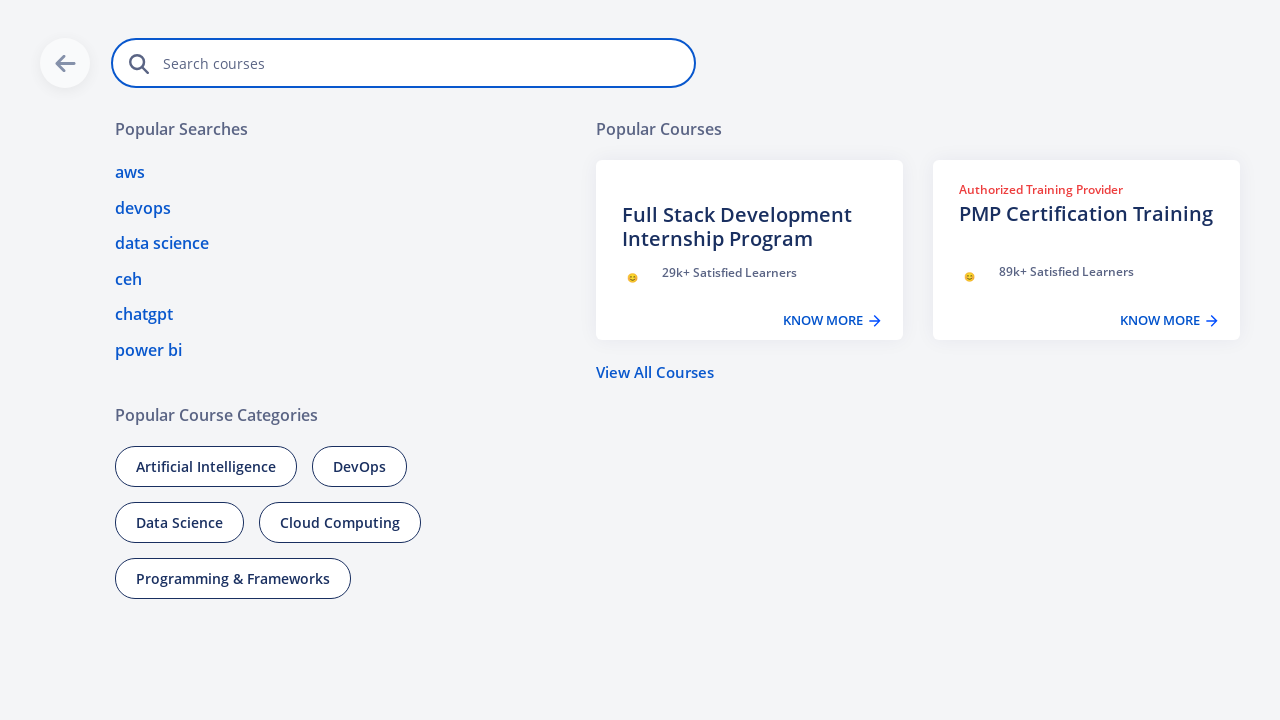

Pressed down arrow key to navigate menu
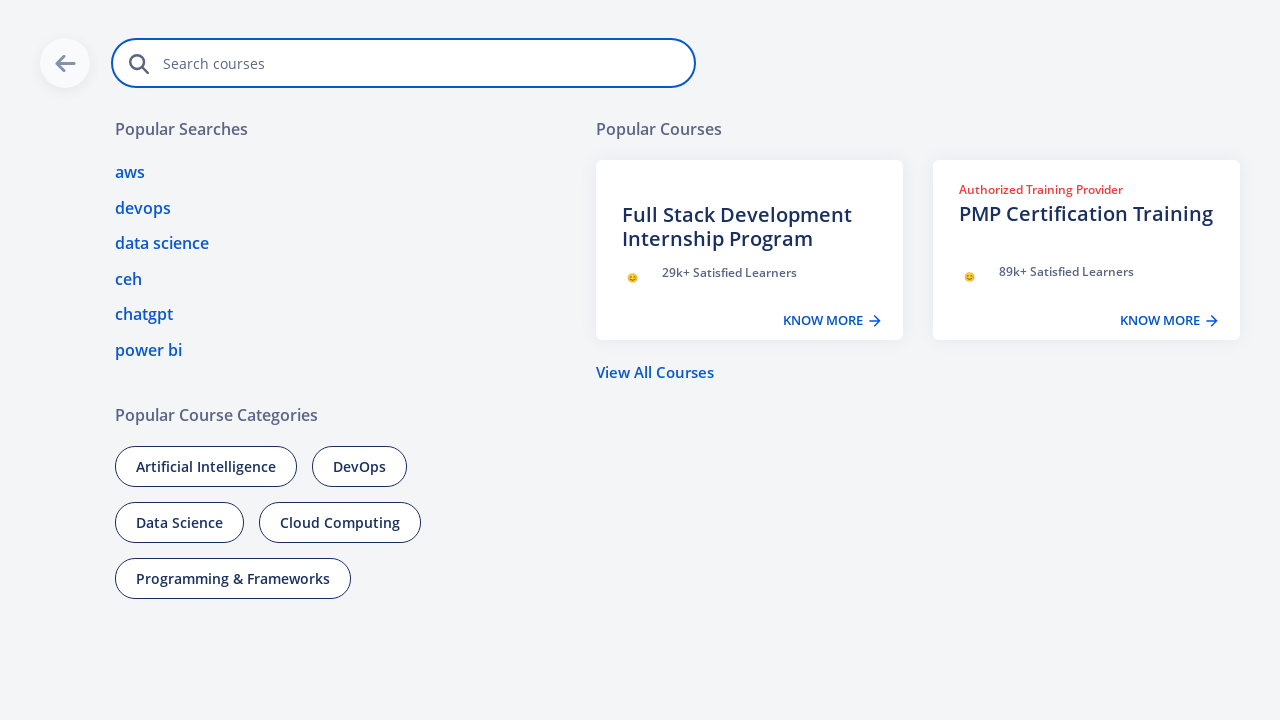

Brief wait after pressing down arrow
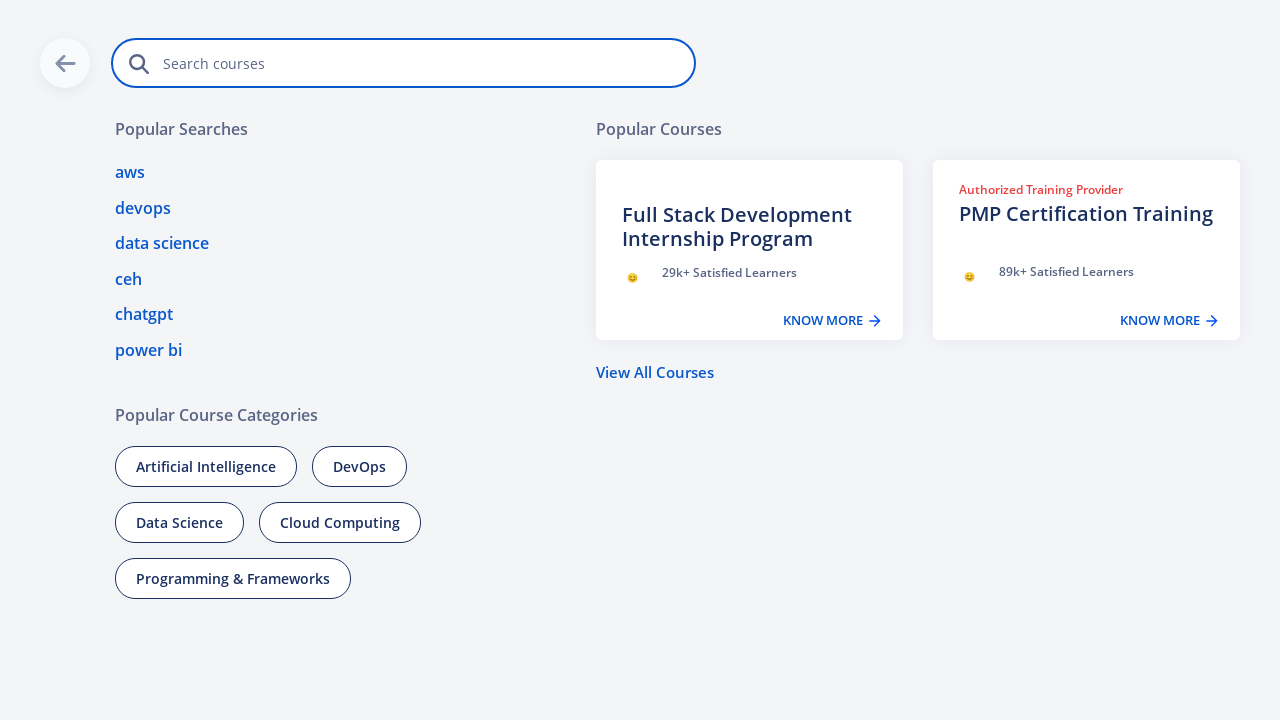

Pressed up arrow key to navigate menu
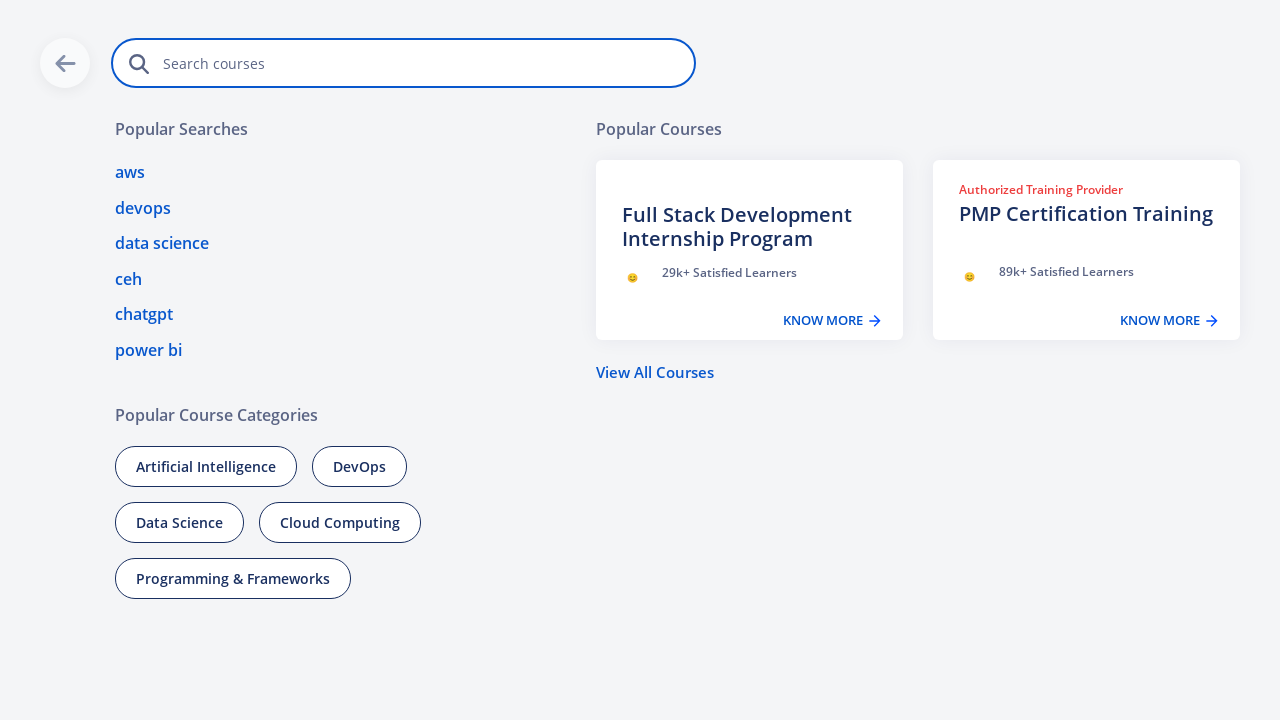

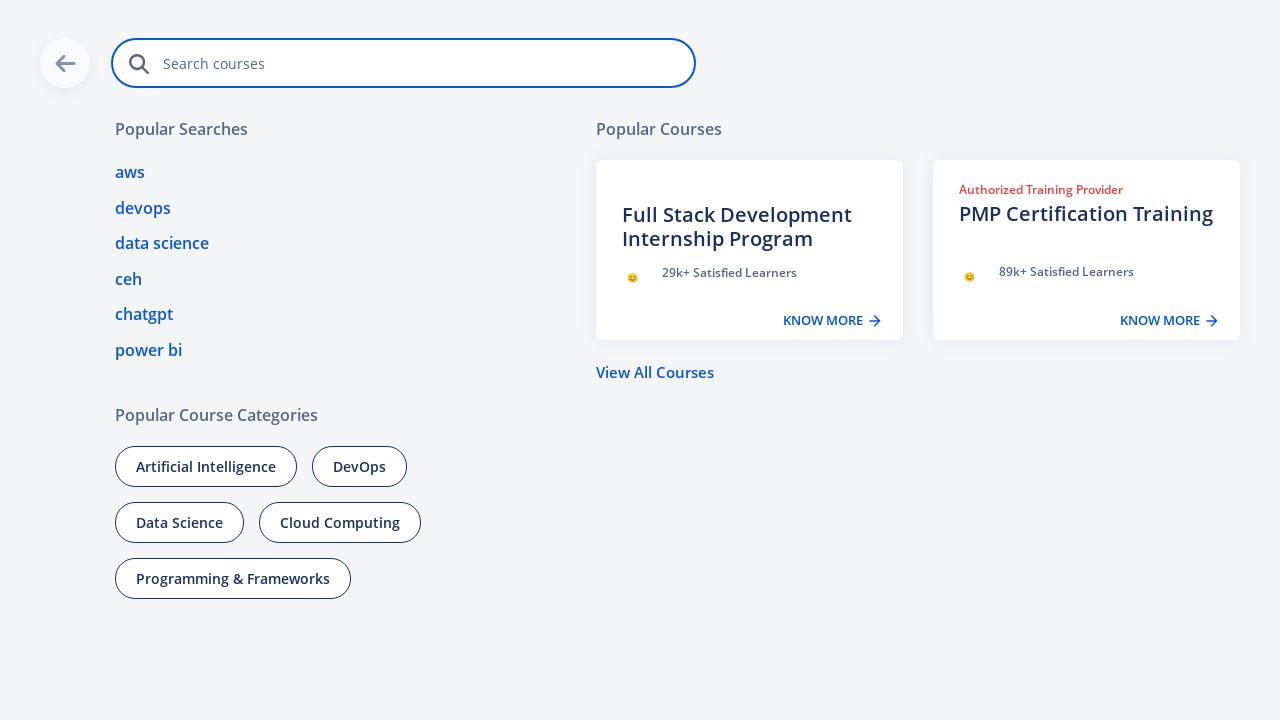